Tests dropdown selection functionality by selecting currency options using different methods (visible text, value, and index)

Starting URL: https://rahulshettyacademy.com/dropdownsPractise/

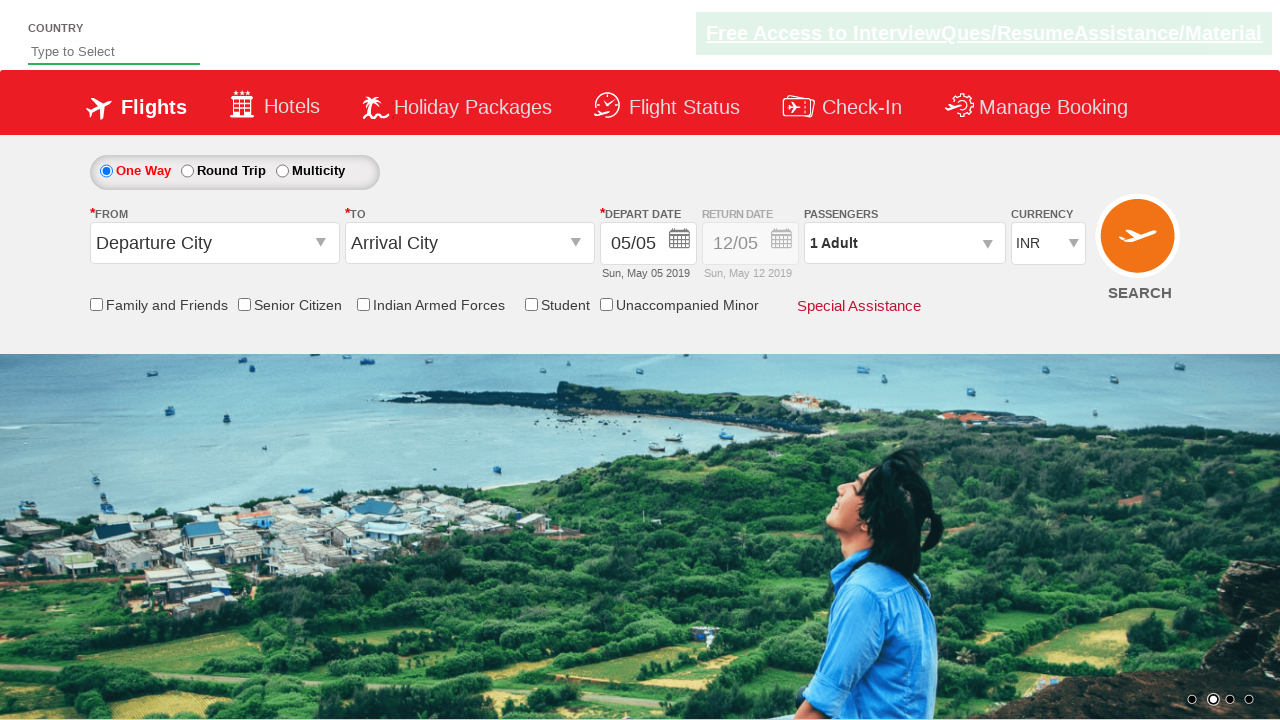

Selected USD from currency dropdown using visible text on #ctl00_mainContent_DropDownListCurrency
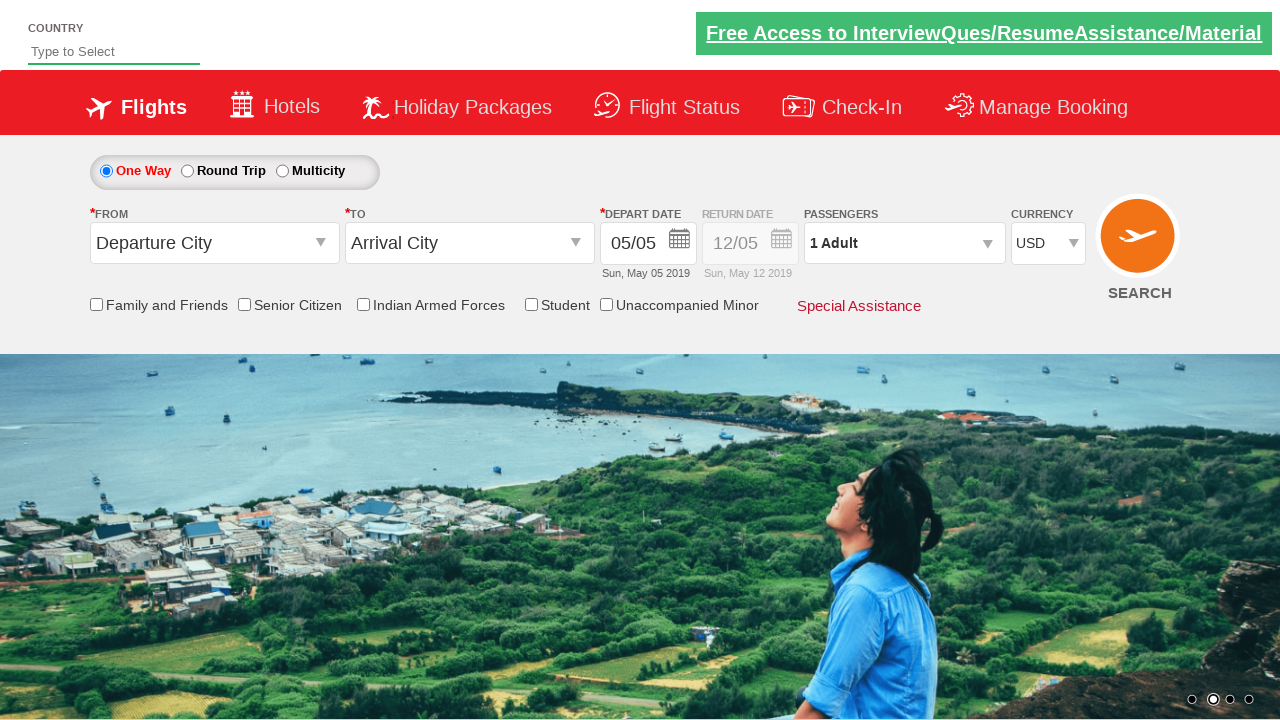

Selected INR from currency dropdown using value attribute on #ctl00_mainContent_DropDownListCurrency
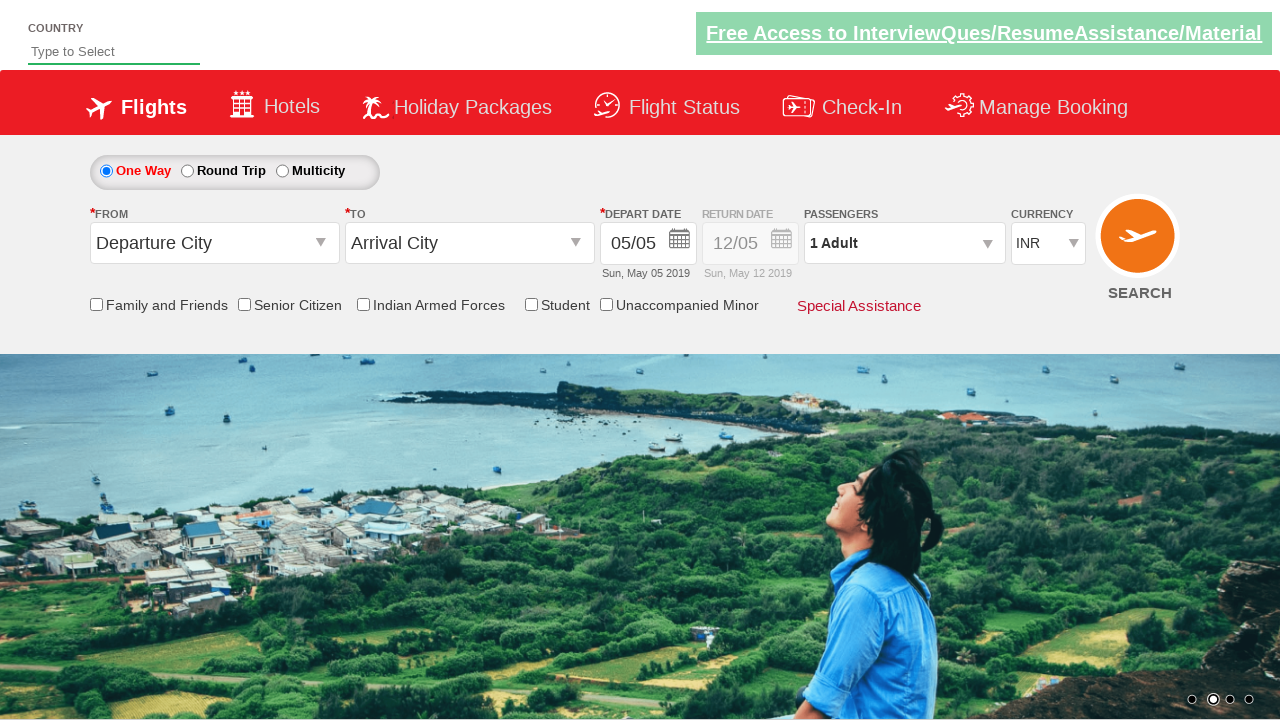

Selected AED from currency dropdown using index 2 on #ctl00_mainContent_DropDownListCurrency
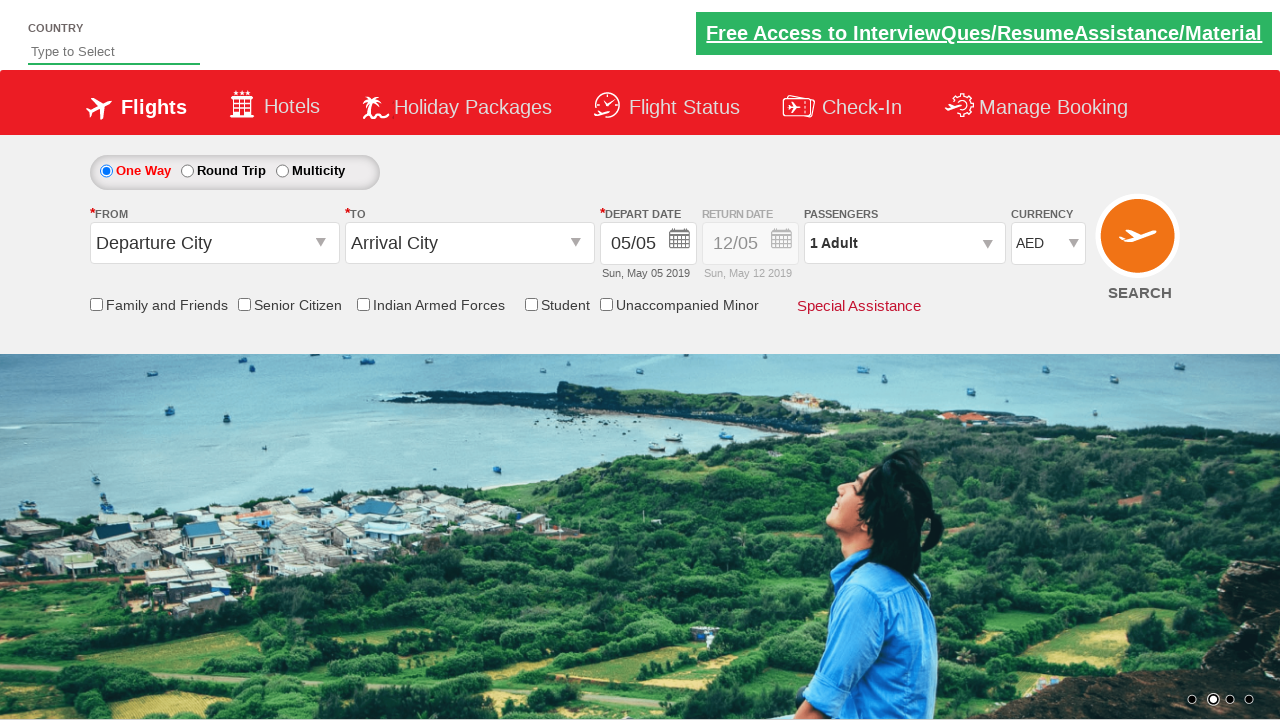

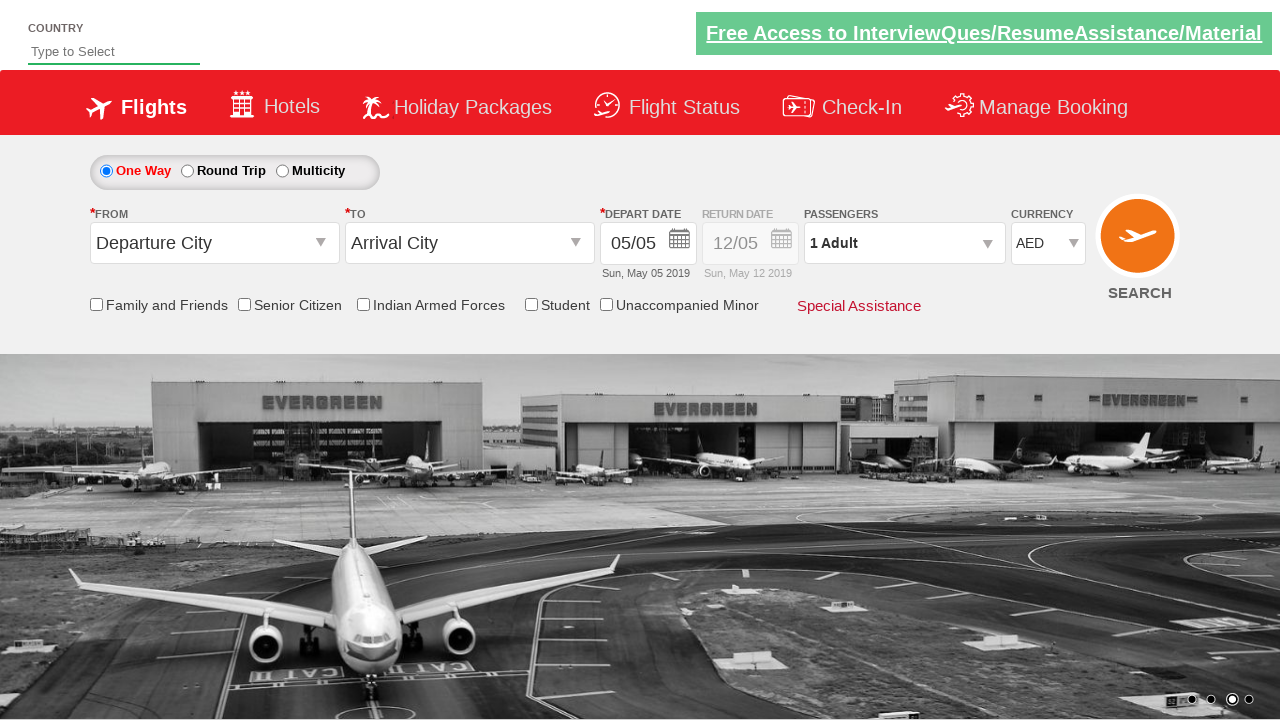